Tests JavaScript alert and confirm dialog handling by entering a name, triggering alert/confirm buttons, and accepting/dismissing the dialogs

Starting URL: https://rahulshettyacademy.com/AutomationPractice/

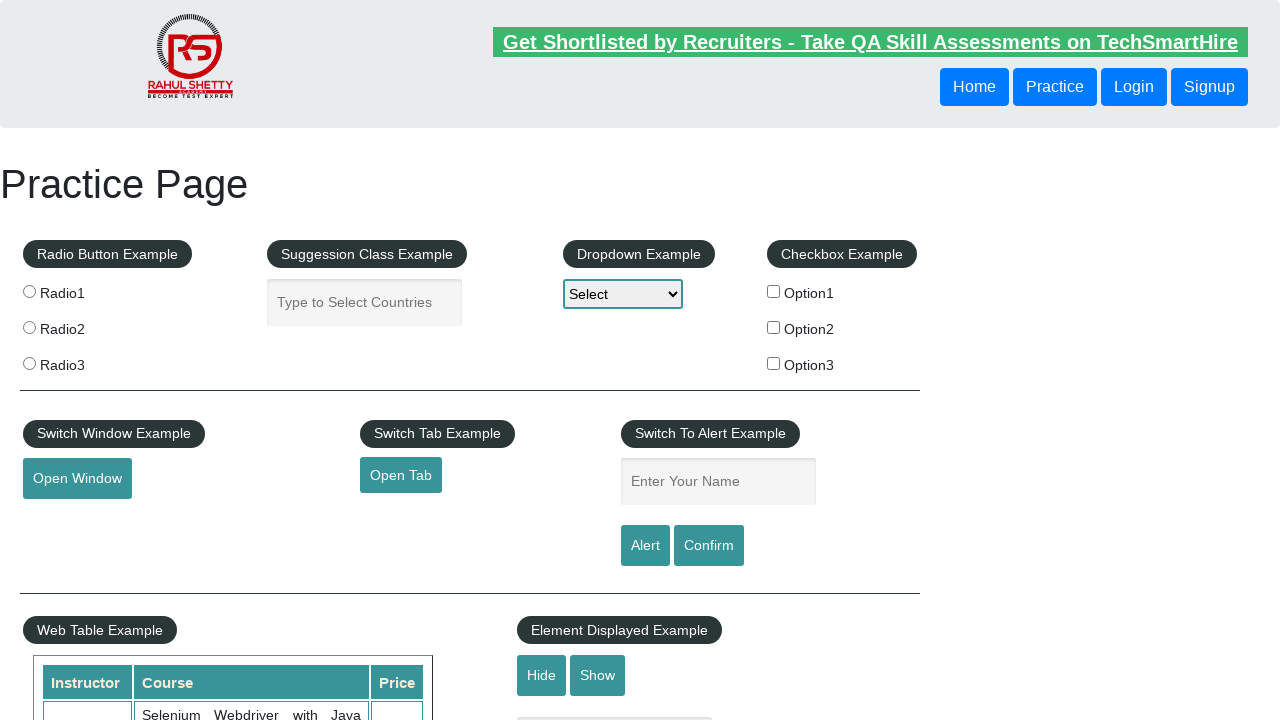

Filled name field with 'Krish' on #name
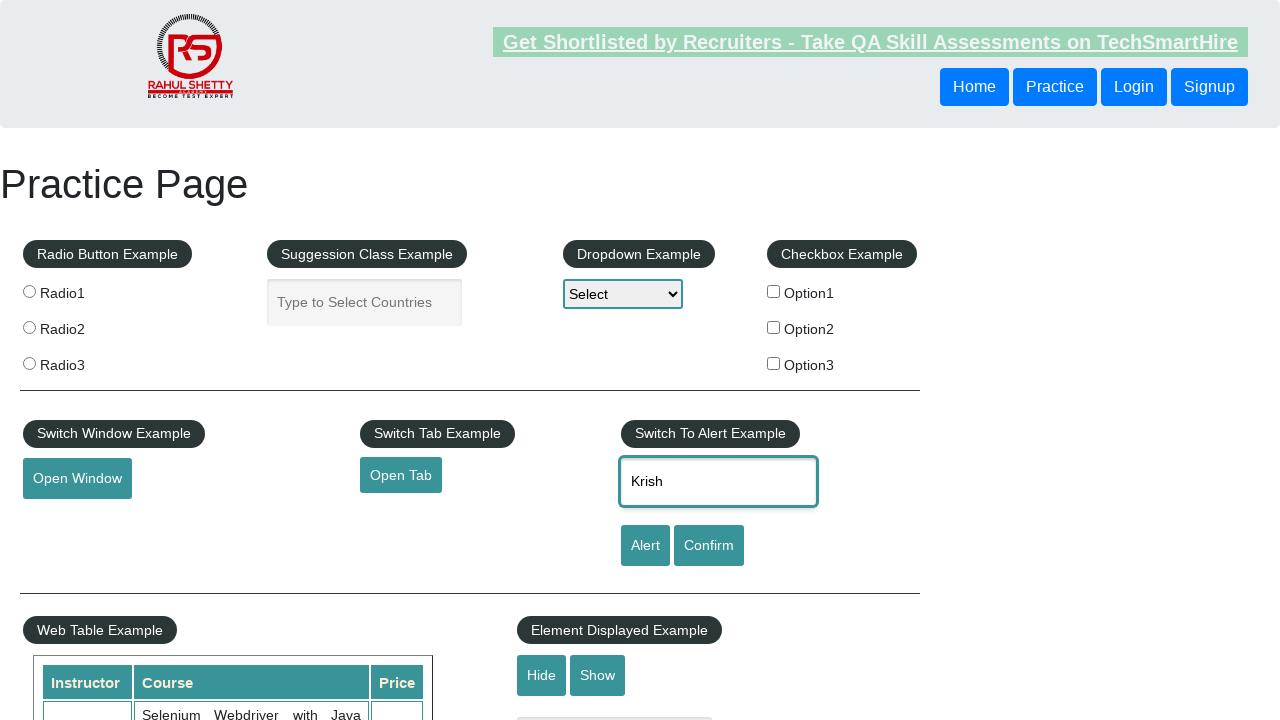

Clicked alert button at (645, 546) on #alertbtn
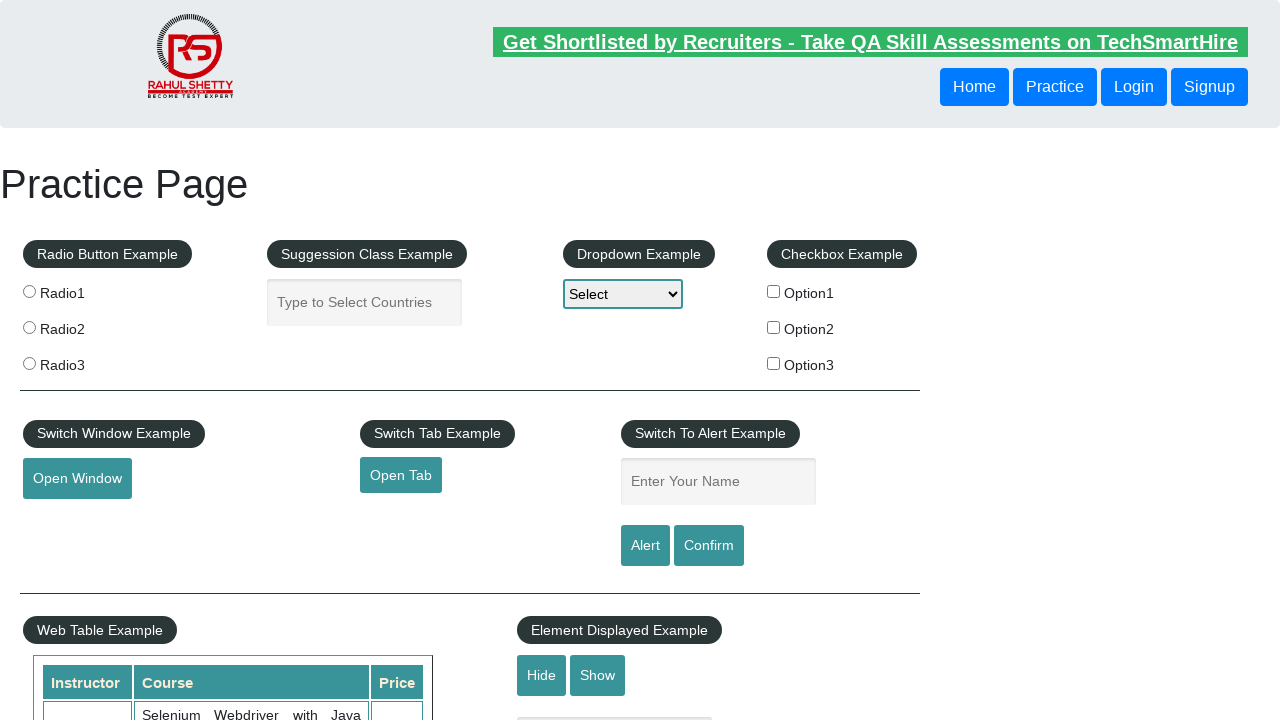

Set up dialog handler to accept alert
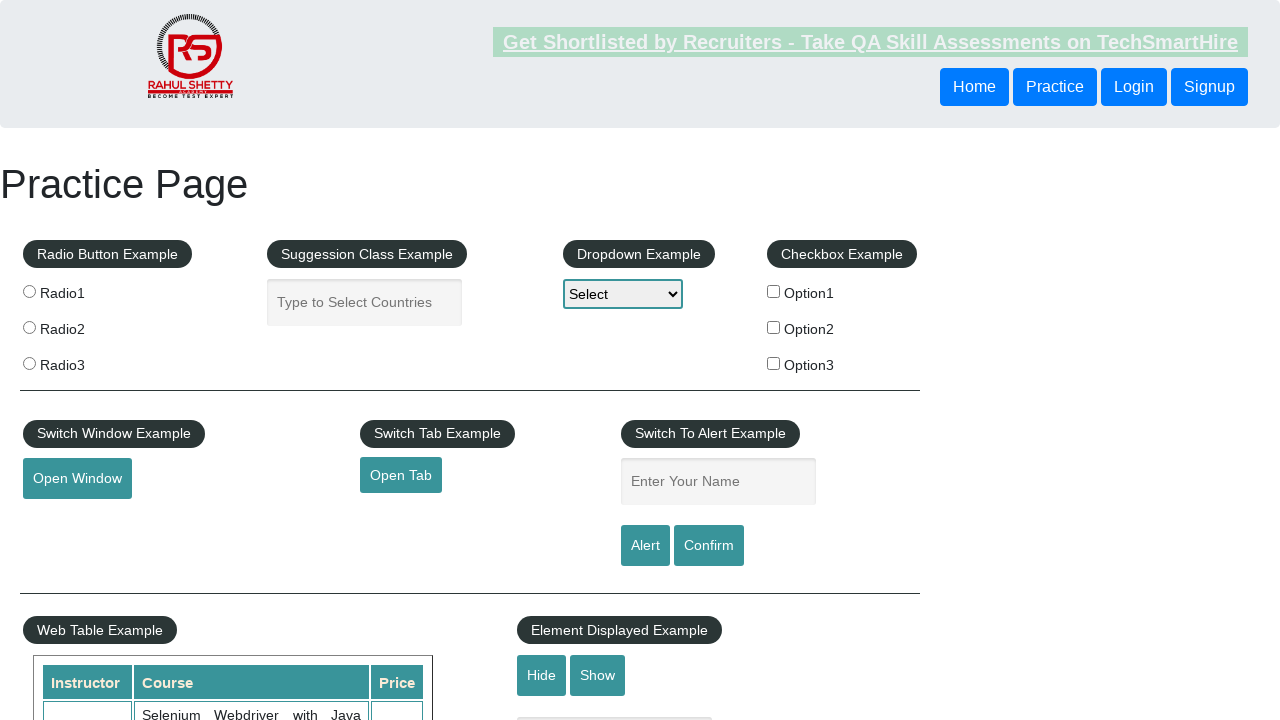

Waited 500ms for alert dialog to process
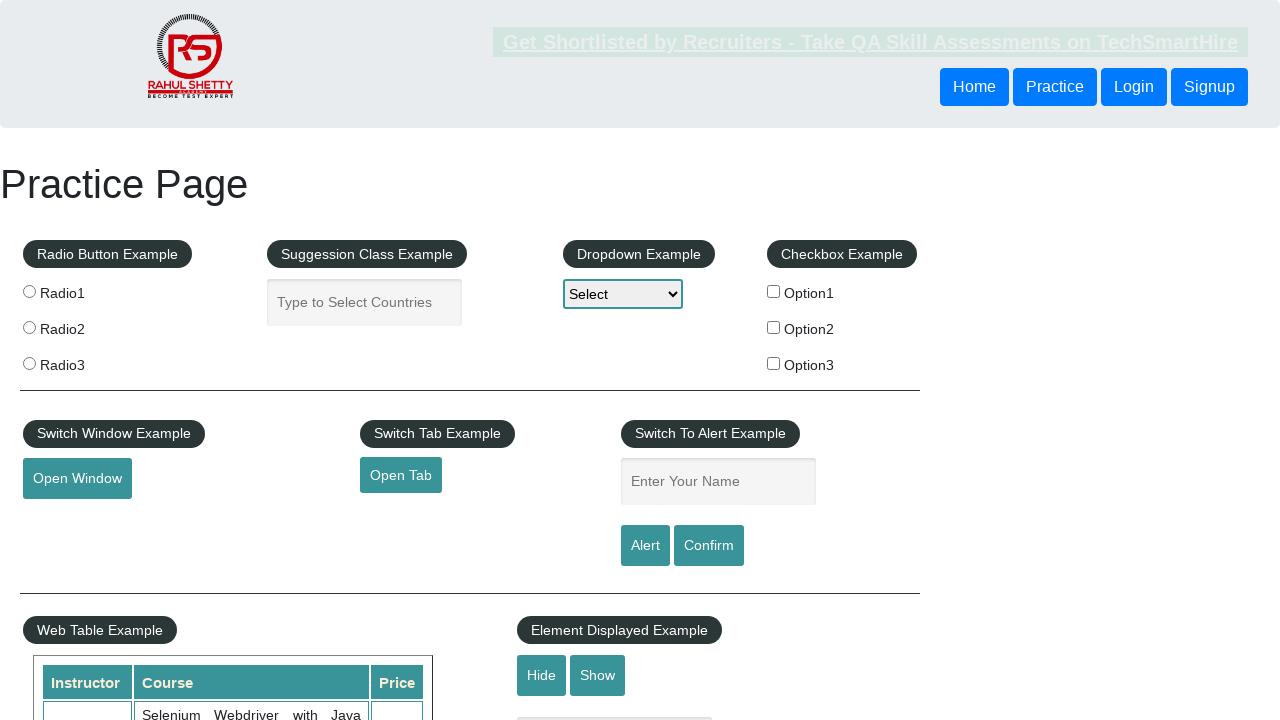

Filled name field again with 'Krish' for confirm test on #name
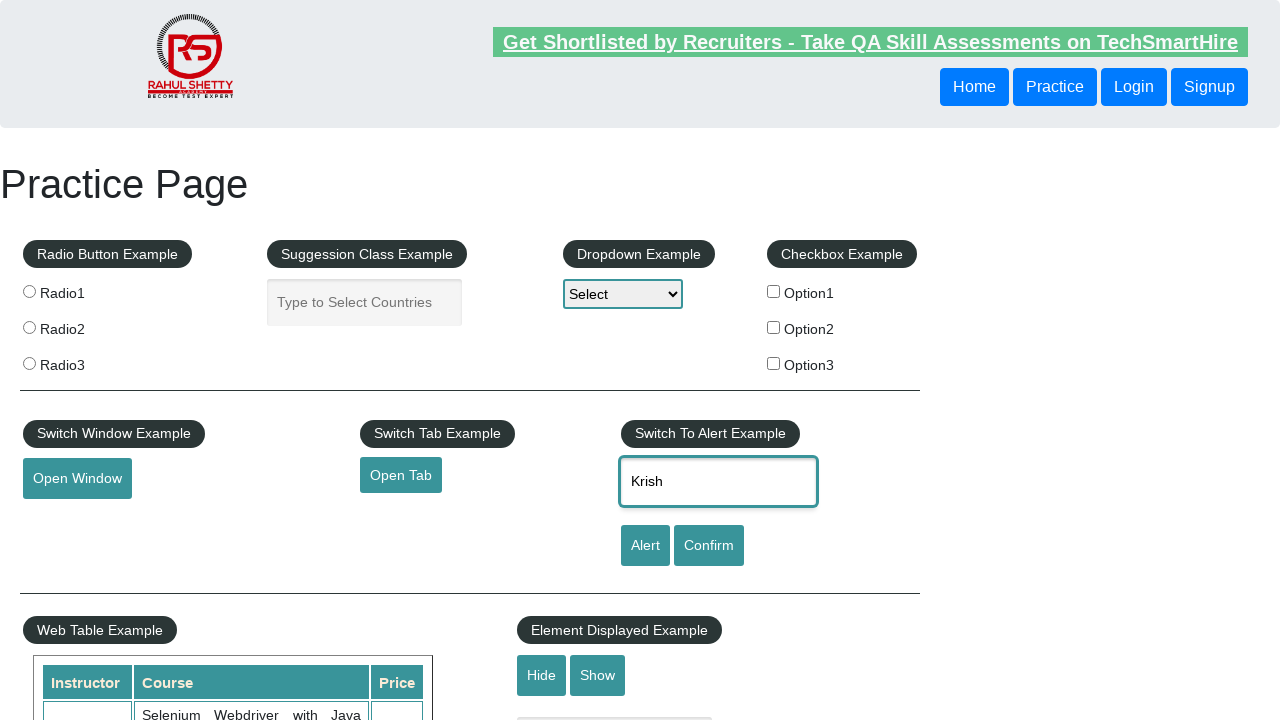

Set up dialog handler to dismiss confirm dialog
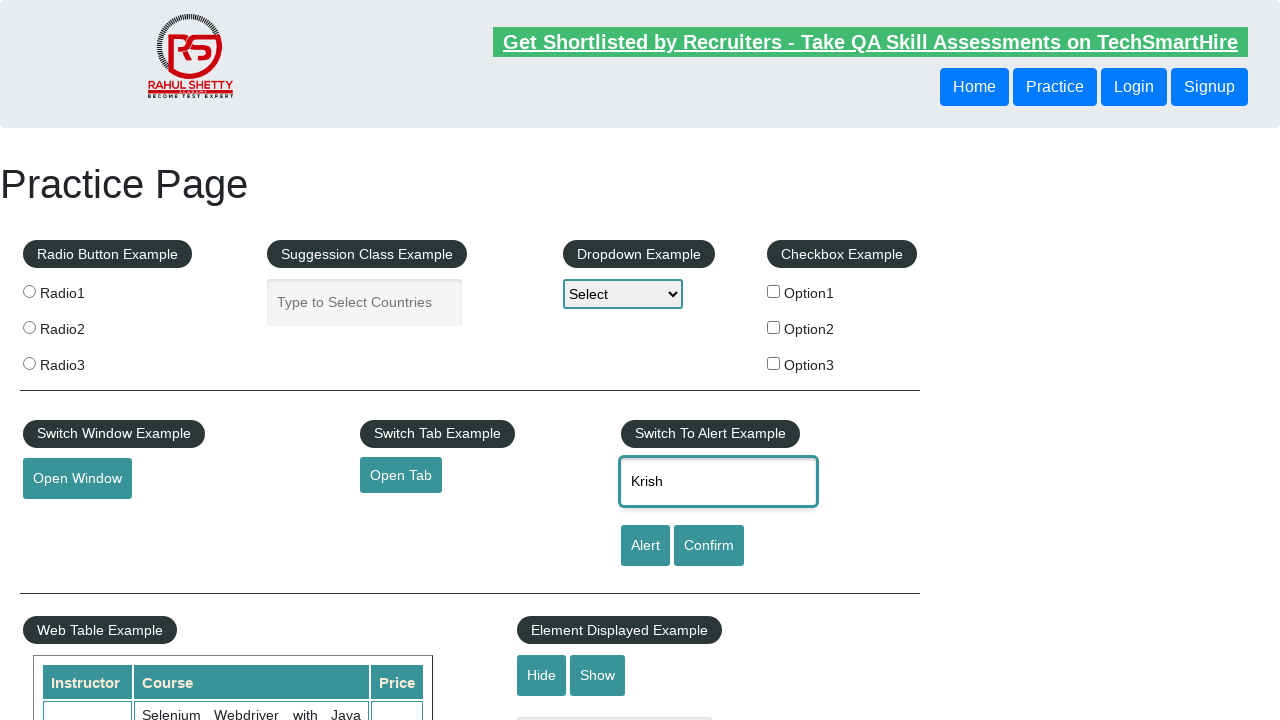

Clicked confirm button at (709, 546) on #confirmbtn
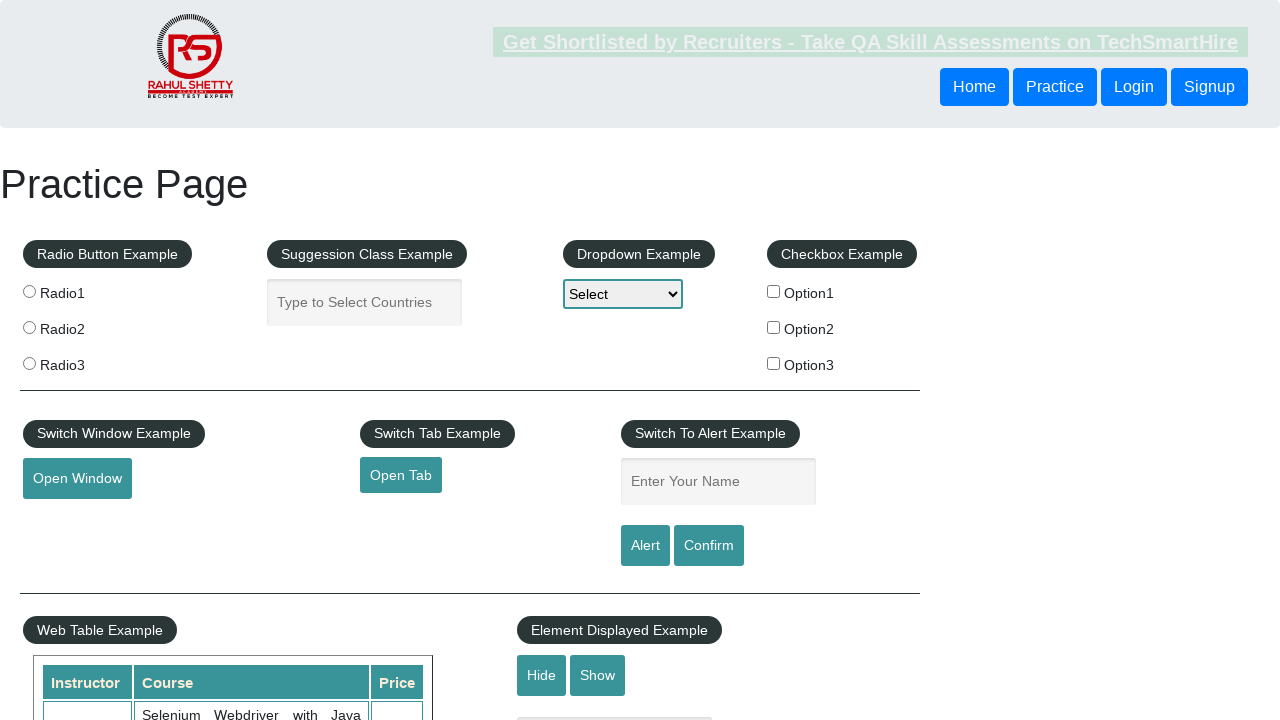

Waited 500ms for confirm dialog to process
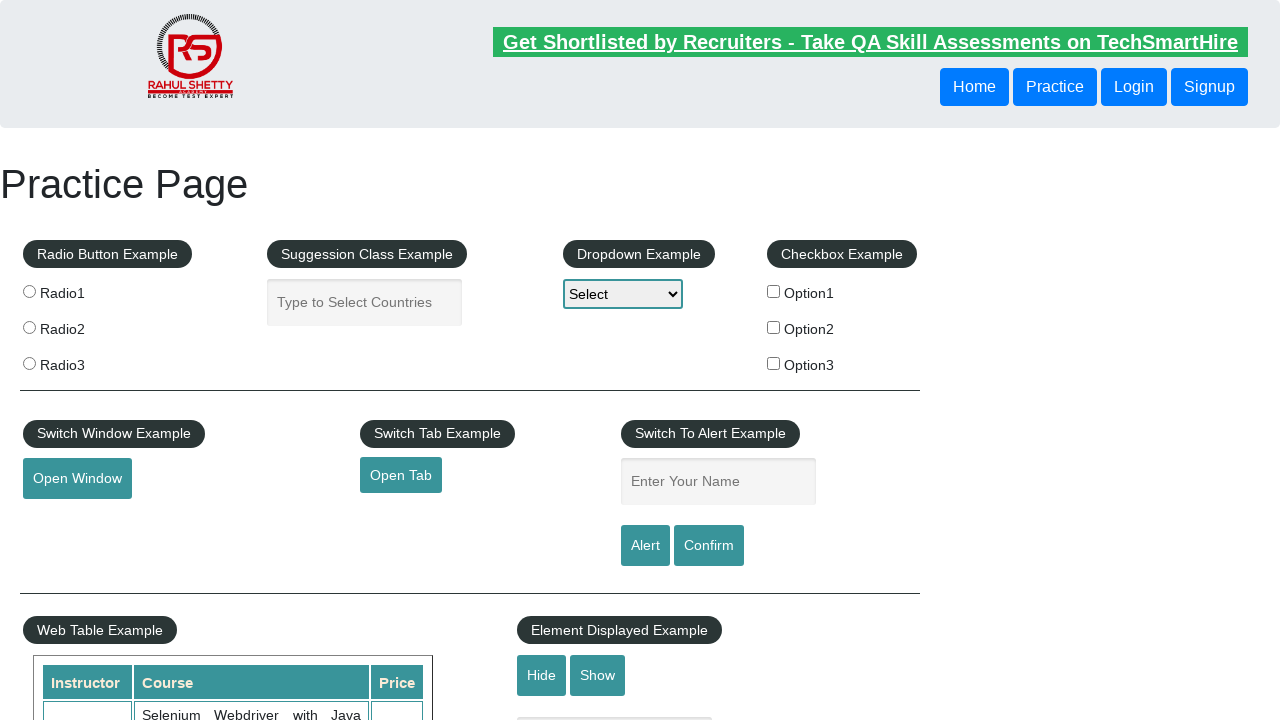

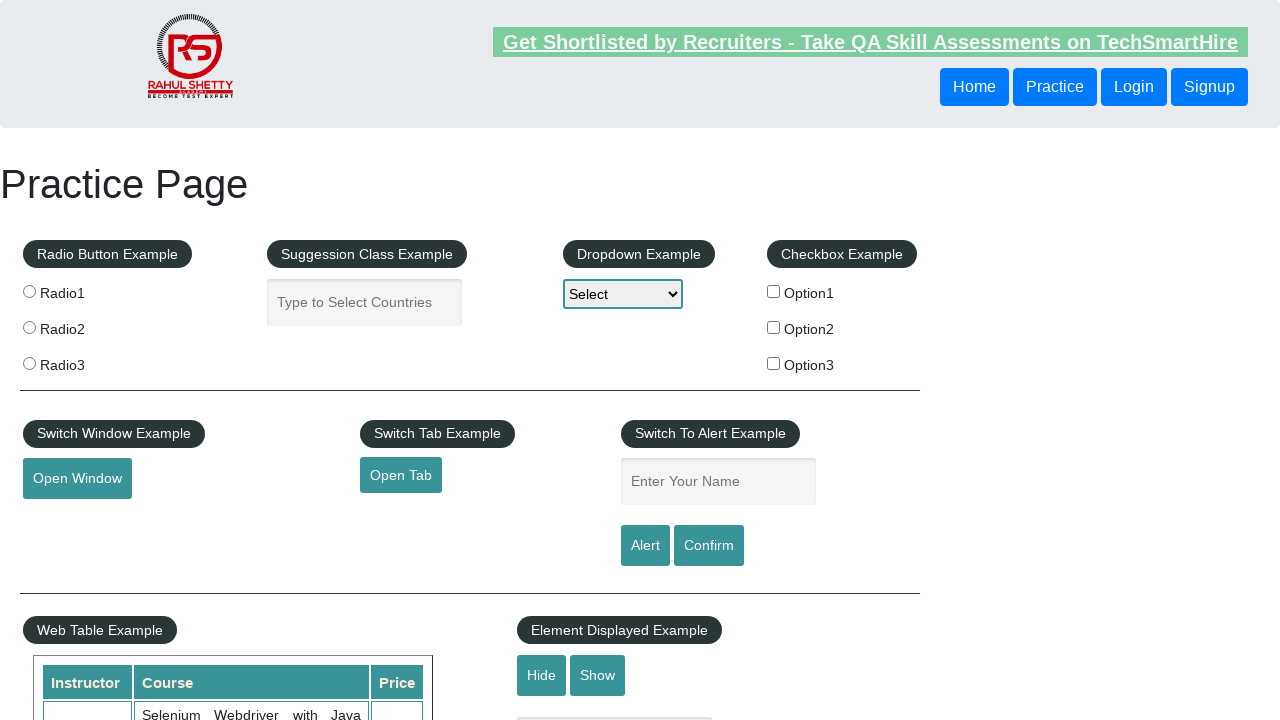